Tests drag and drop functionality by dragging element A to element B's position and verifying the elements have swapped positions

Starting URL: https://the-internet.herokuapp.com/drag_and_drop

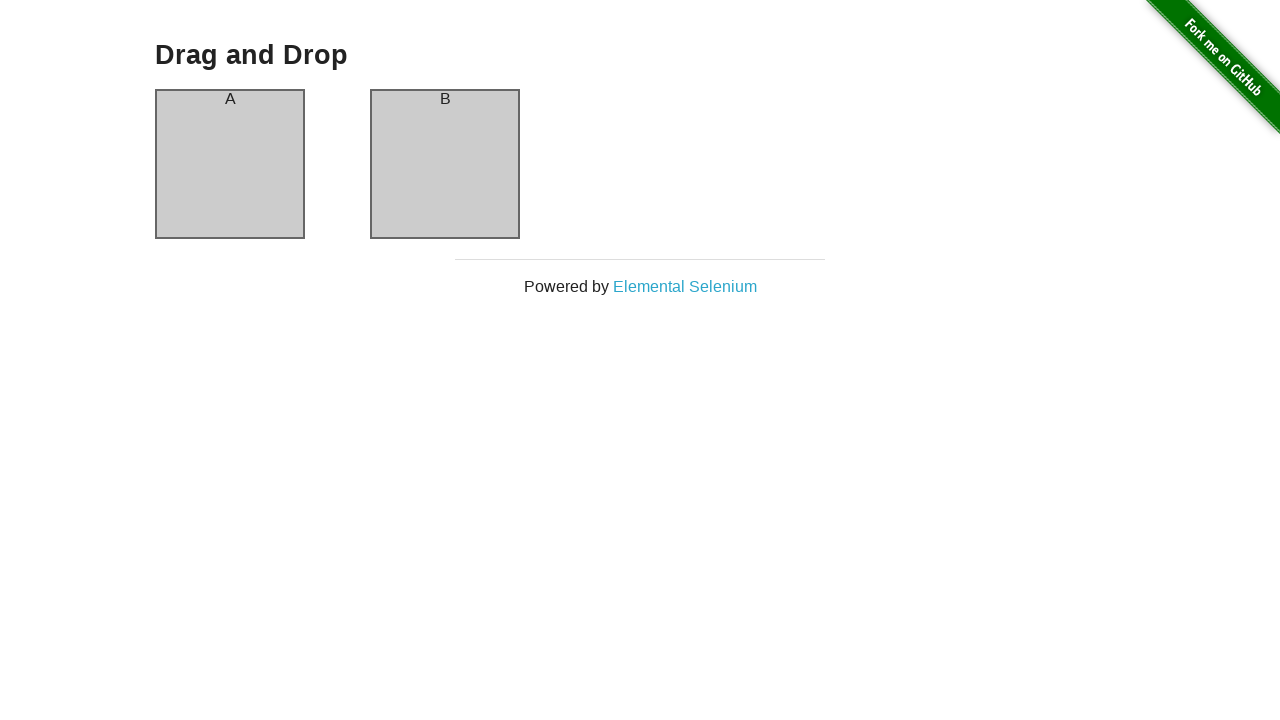

Dragged element A to element B's position at (445, 164)
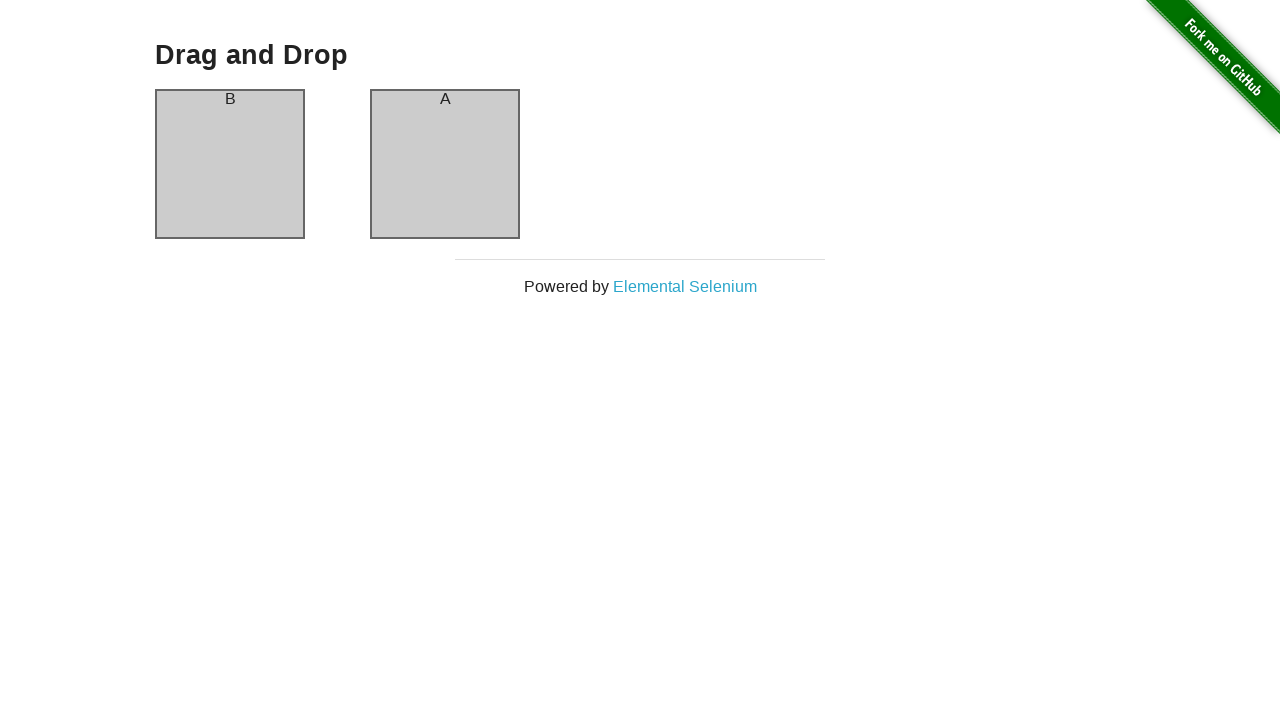

Verified that column A now contains 'B'
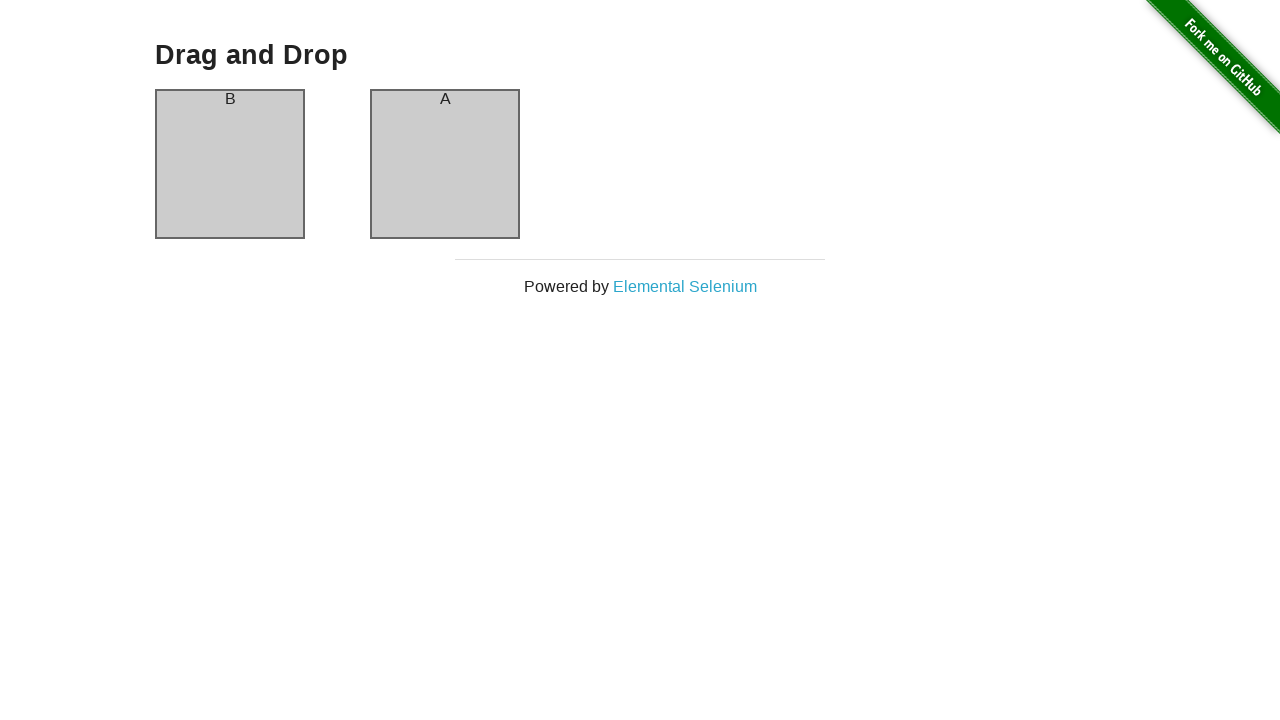

Verified that column B now contains 'A'
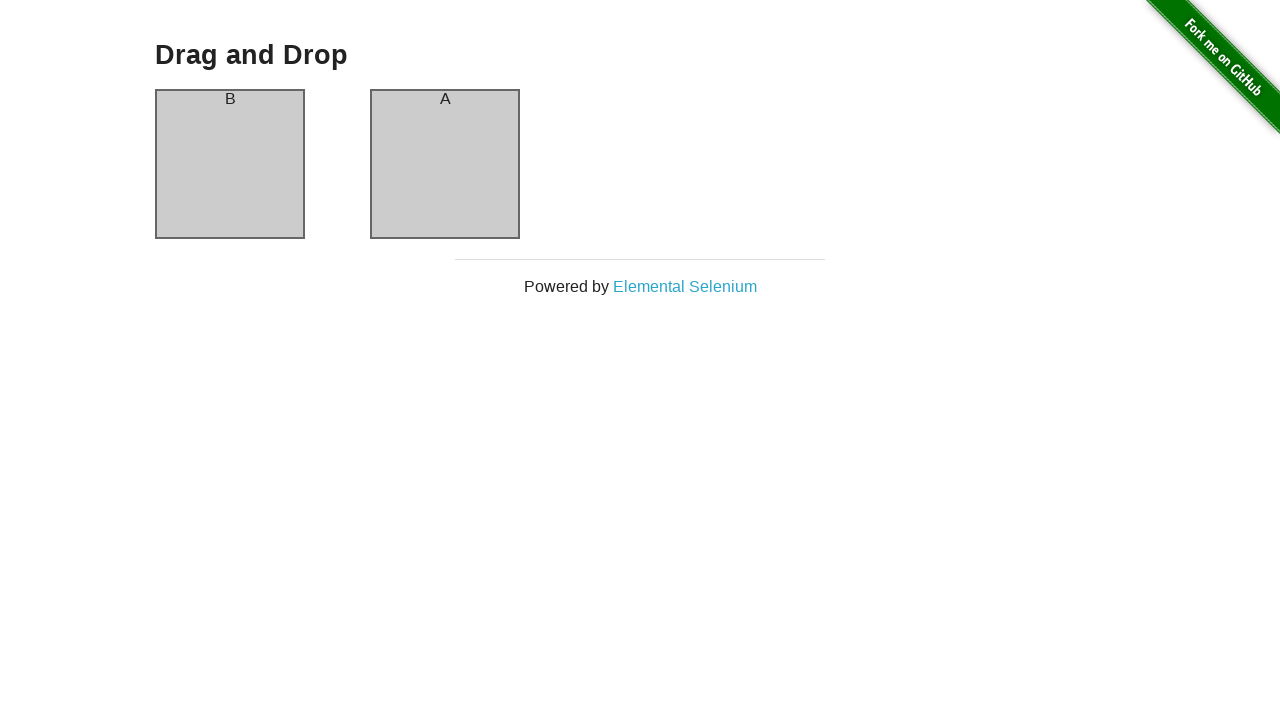

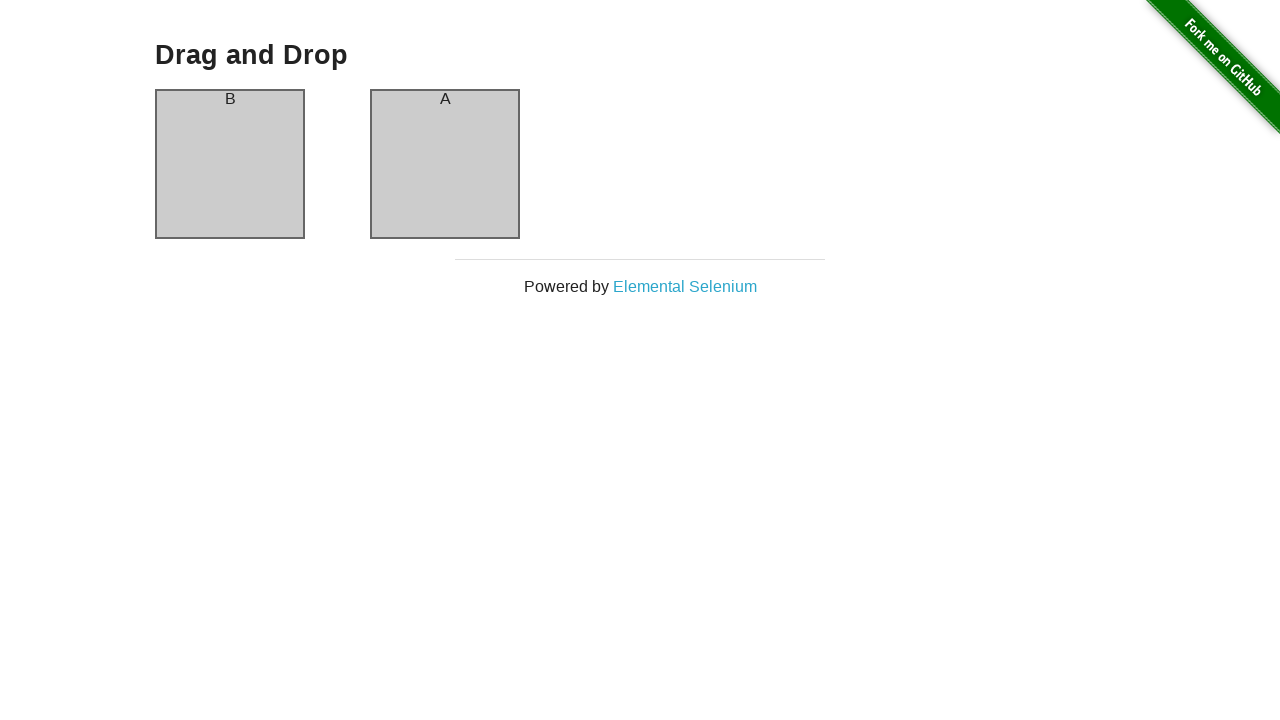